Tests synchronization features by navigating through UI testing concepts, accessing progress bar functionality, and interacting with a dropdown after a timed delay

Starting URL: https://demoapps.qspiders.com/

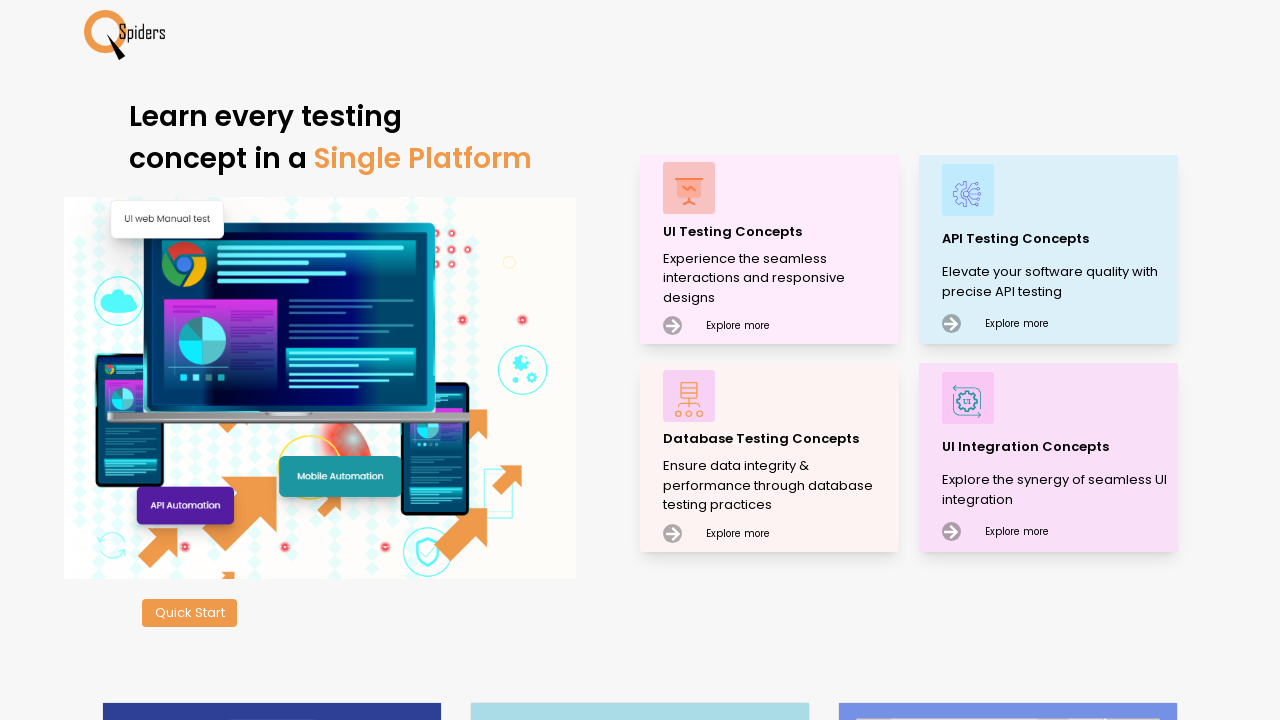

Clicked on UI Testing Concepts at (778, 232) on xpath=//p[.='UI Testing Concepts']
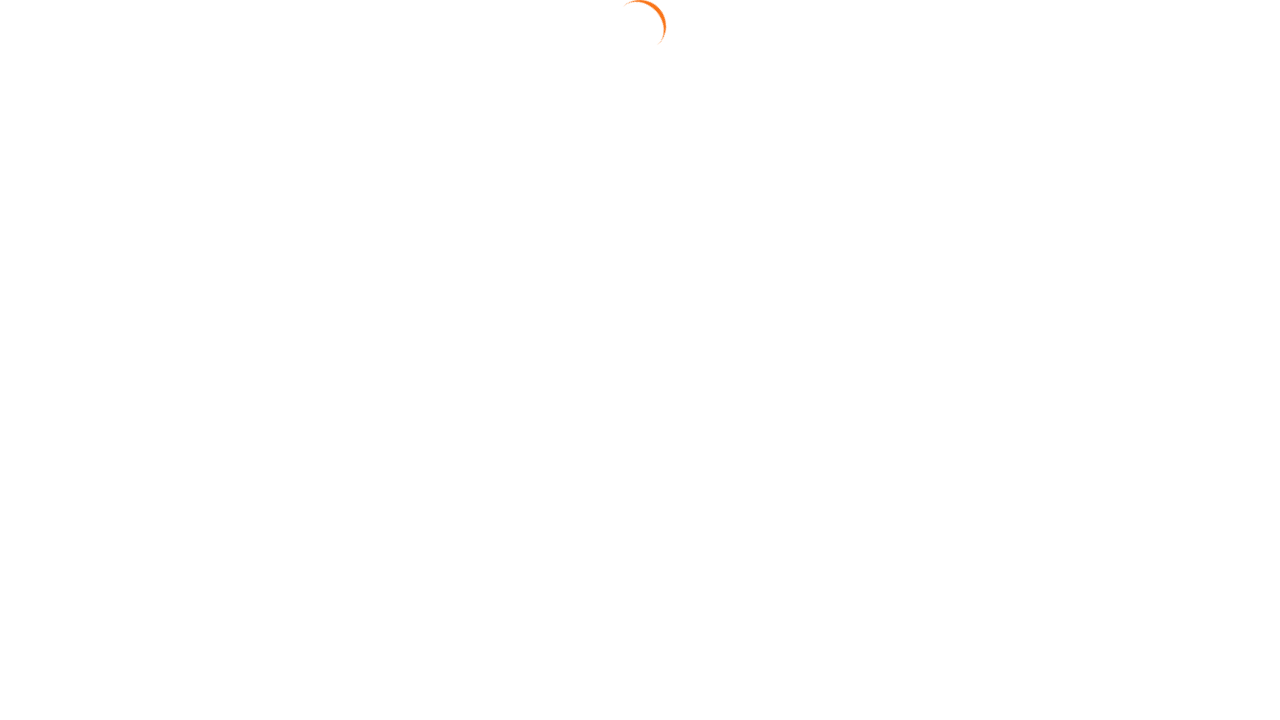

Clicked on Synchronization section at (74, 608) on xpath=//section[.='Synchronization']
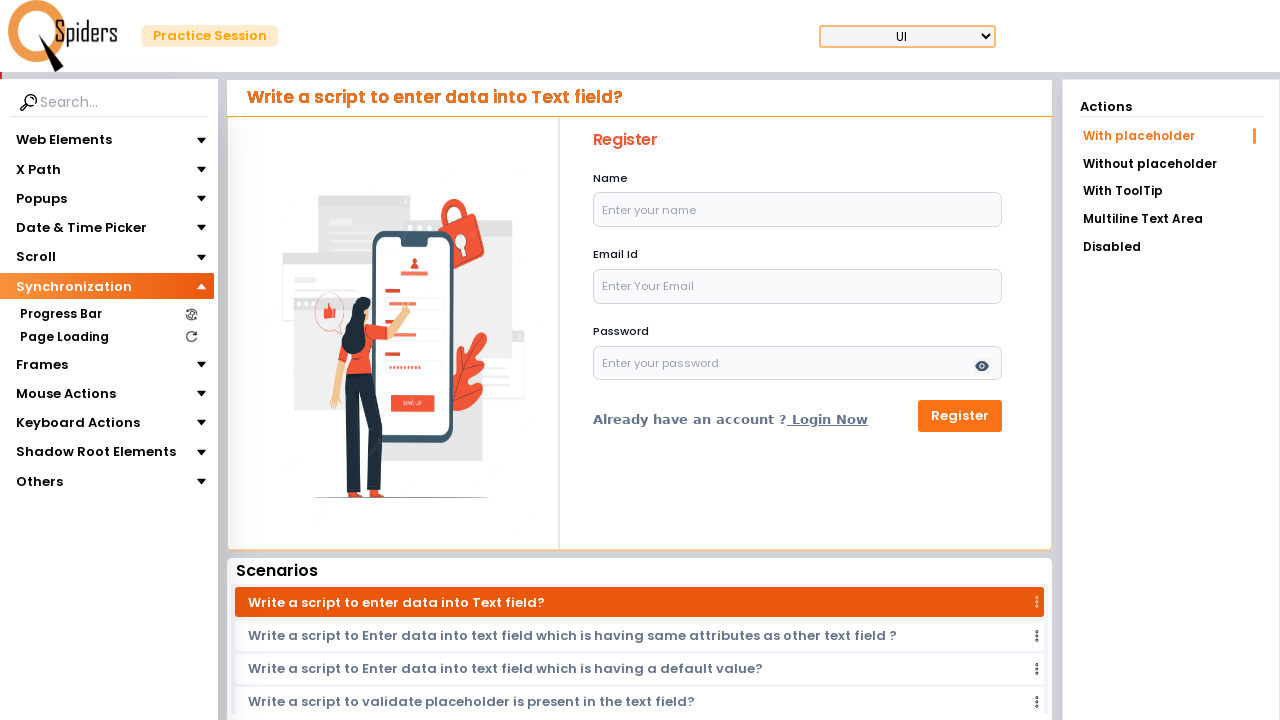

Clicked on Progress Bar at (60, 314) on xpath=//section[.='Progress Bar']
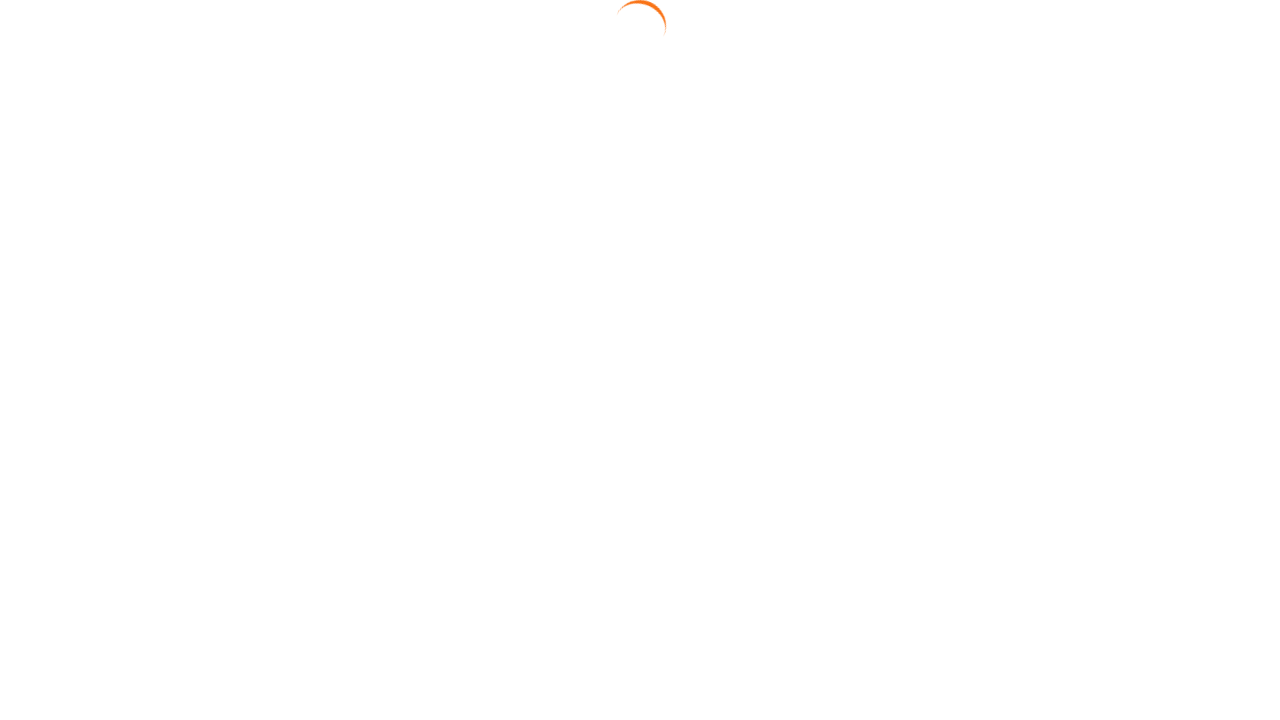

Clicked on With Element link at (1171, 193) on text=With Element
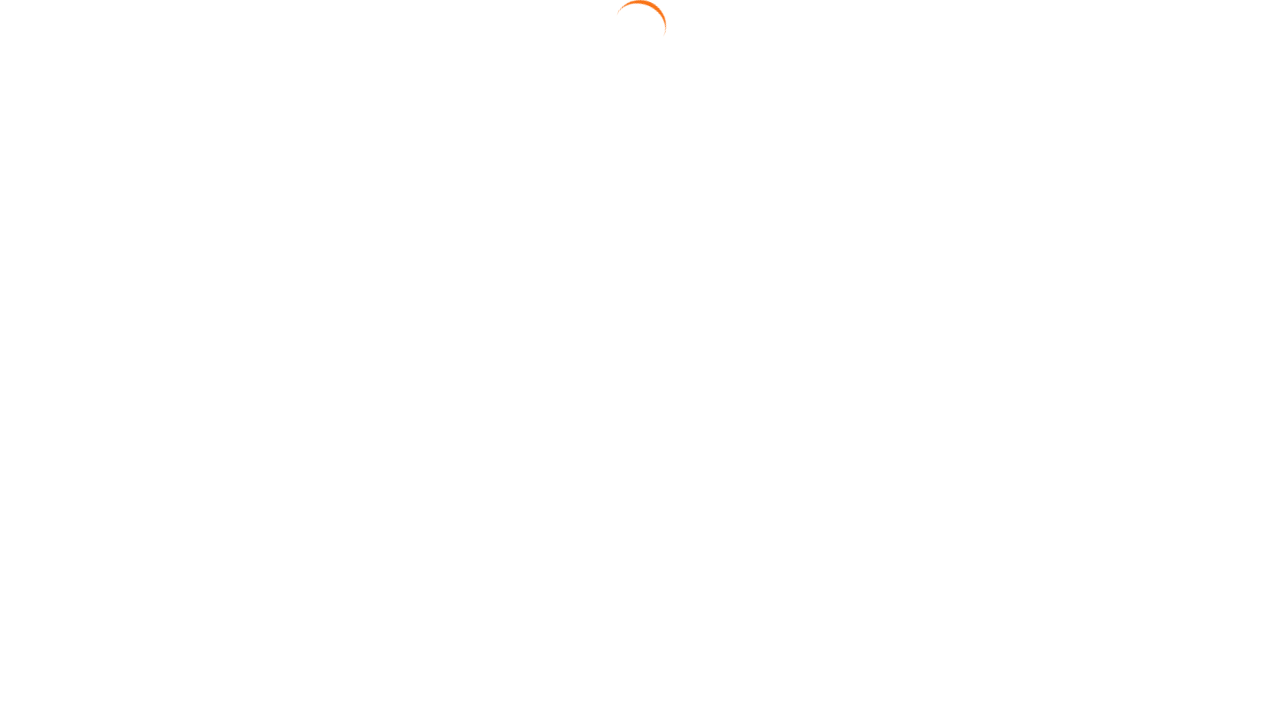

Entered 6 seconds in time duration field on [placeholder='Enter time in seconds']
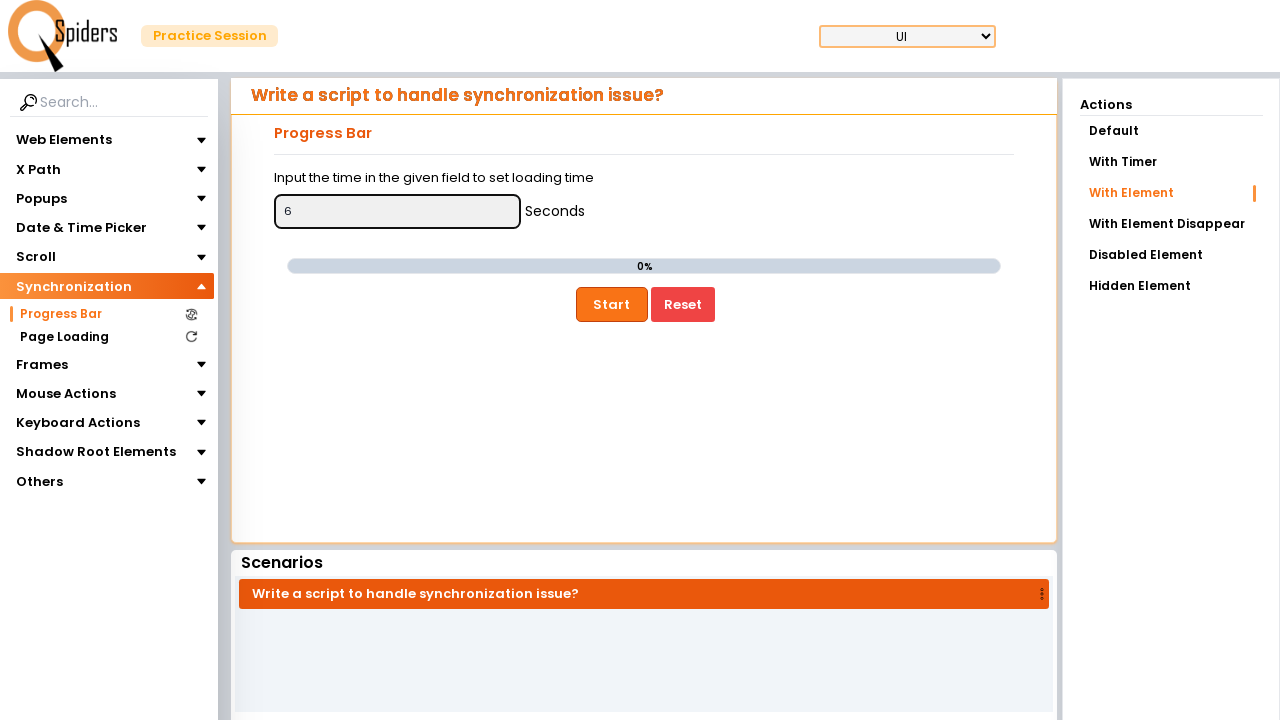

Clicked Start button to begin progress bar at (612, 304) on xpath=//button[.='Start']
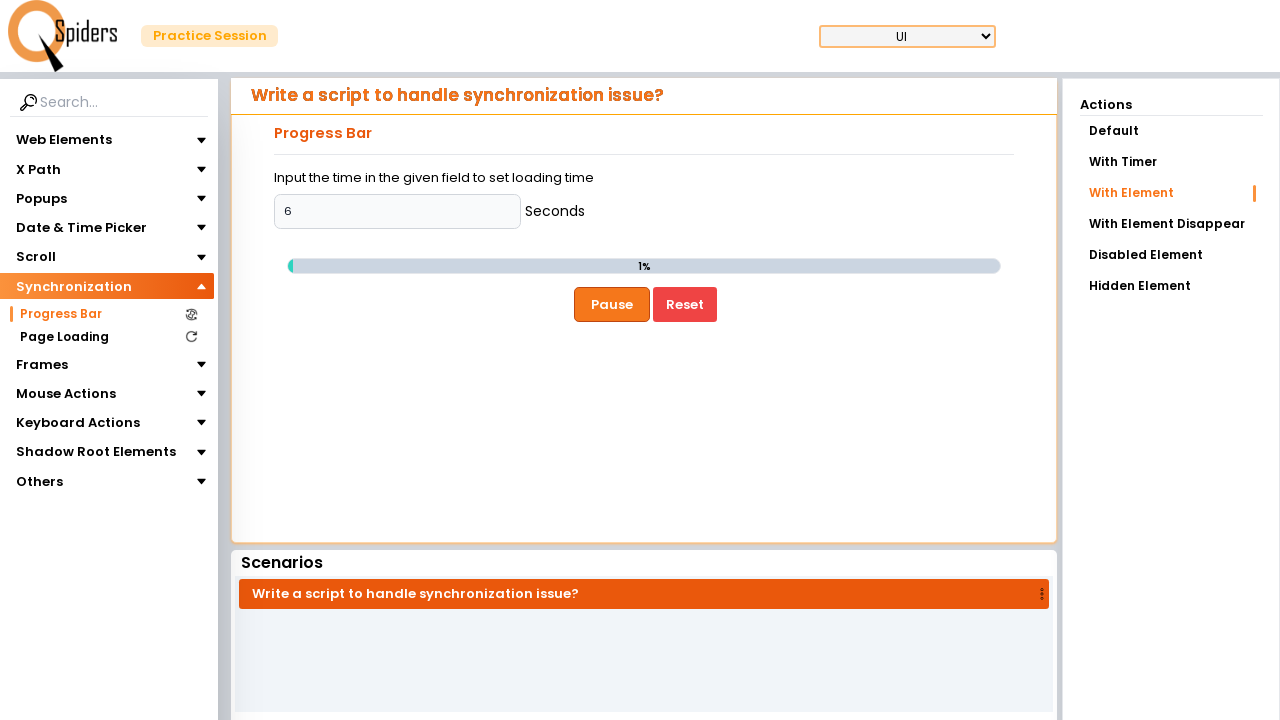

Clicked on dropdown after progress bar completed at (405, 397) on xpath=//p[.='Do you like Automation']//../select
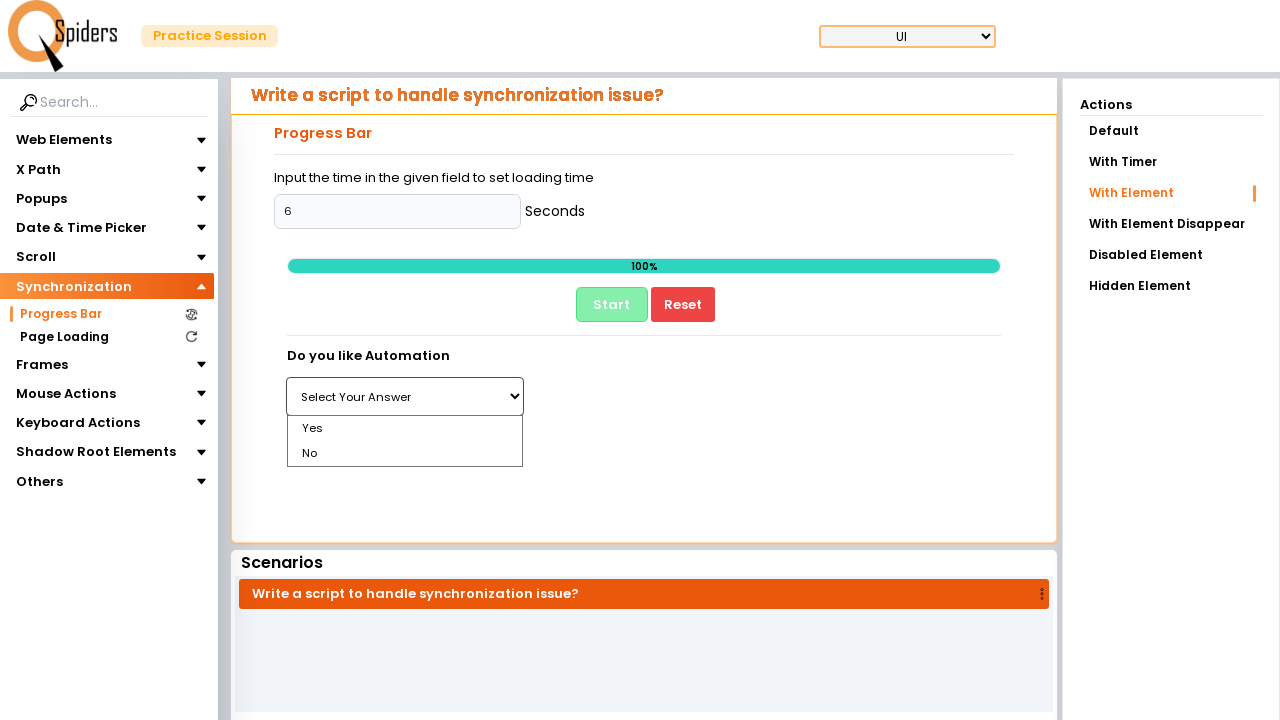

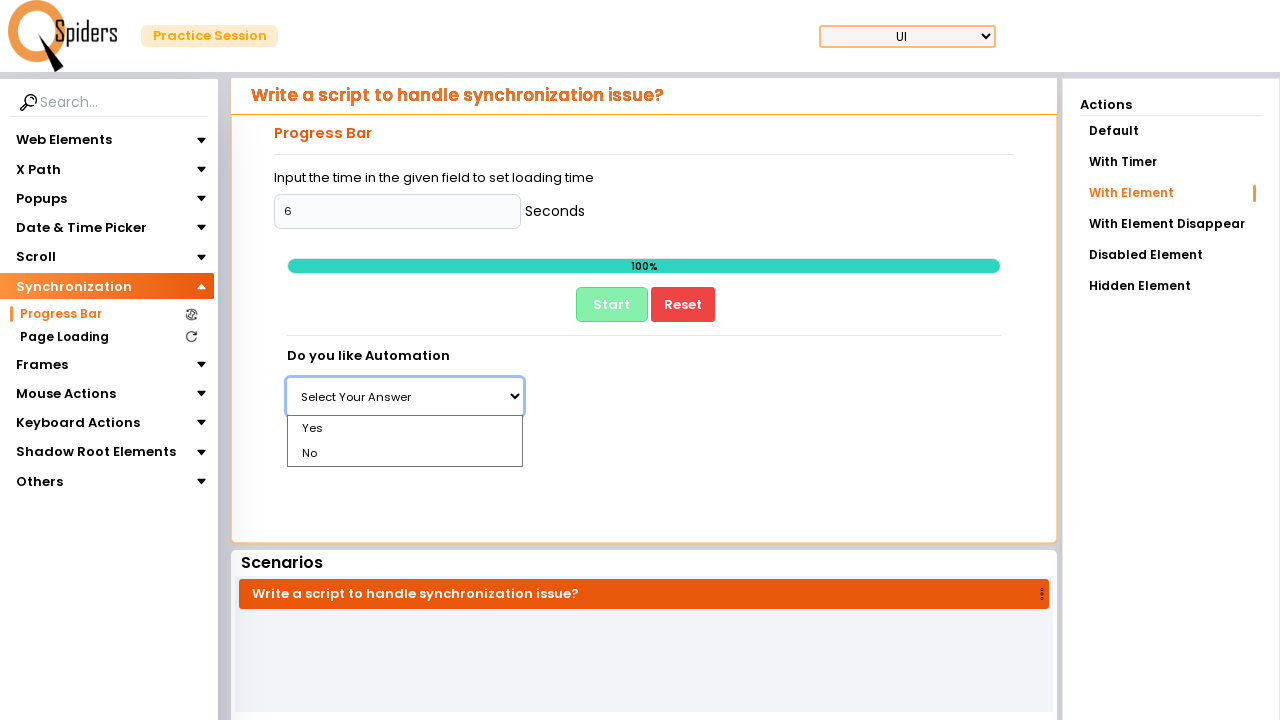